Tests an e-commerce flow by adding multiple items to cart, applying a promo code, and verifying the promo message appears

Starting URL: https://rahulshettyacademy.com/seleniumPractise/

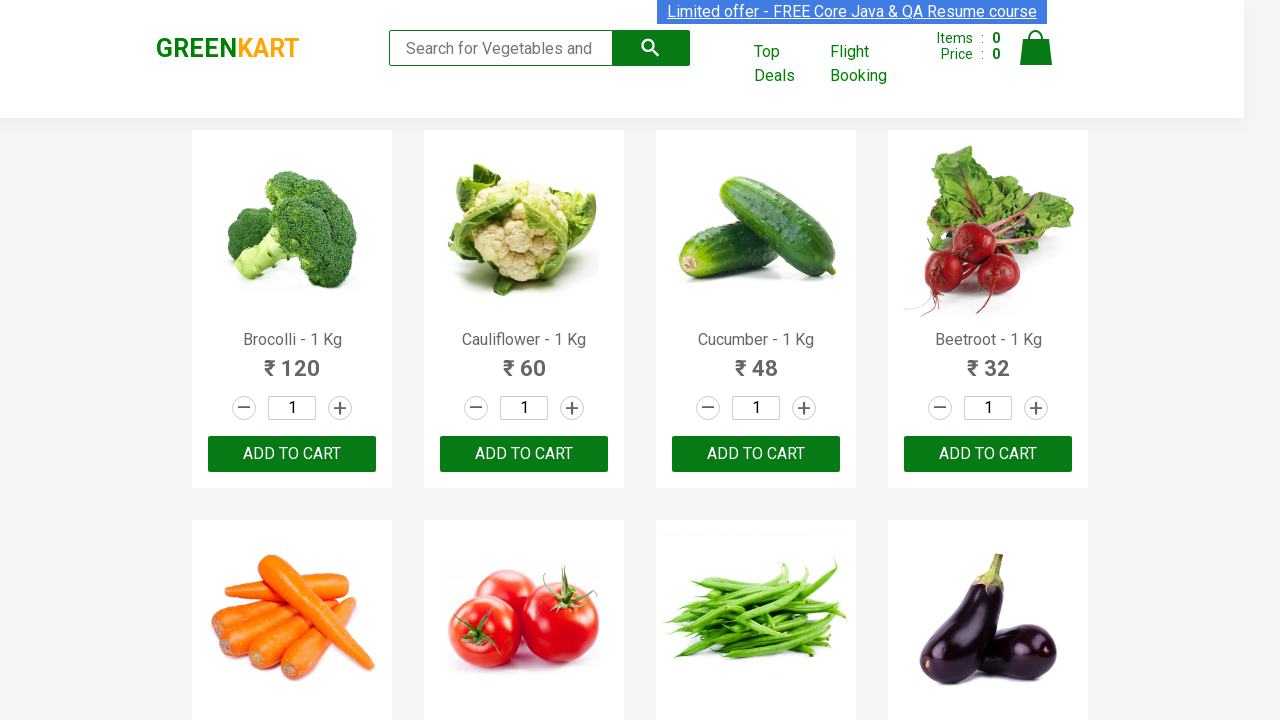

Retrieved all product names from the page
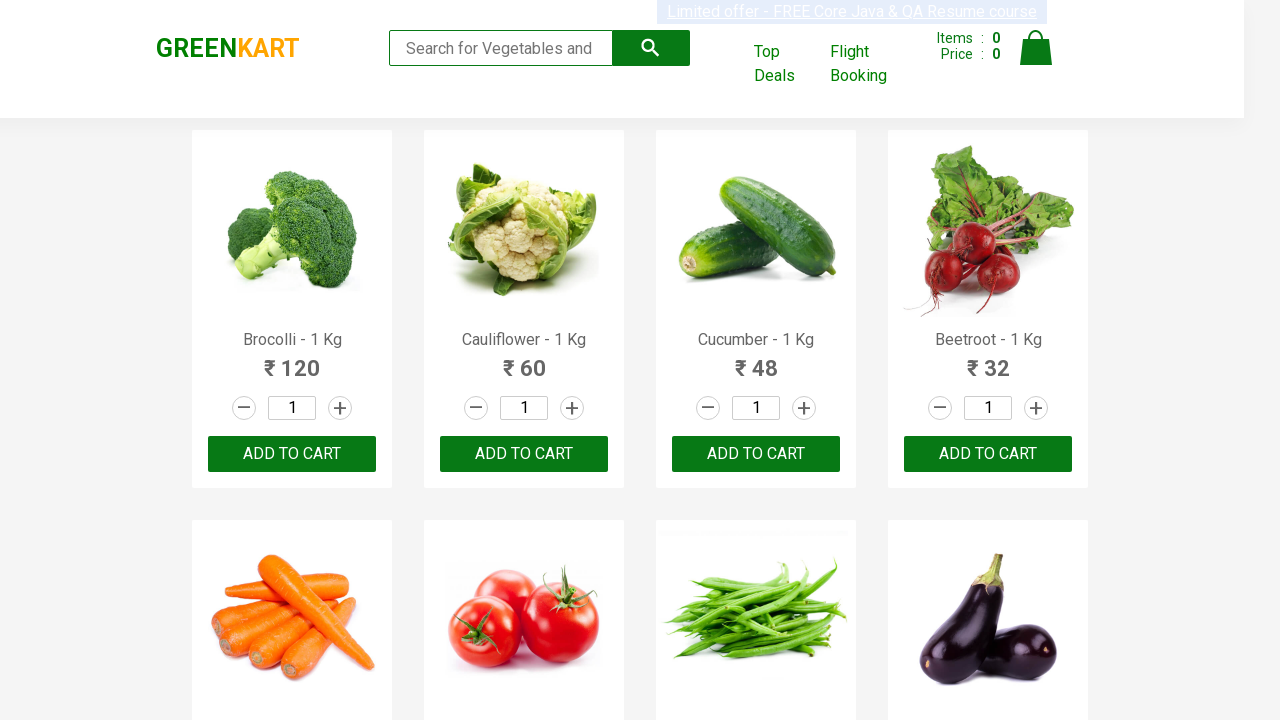

Added Carrot to cart at (292, 360) on div.product button >> nth=4
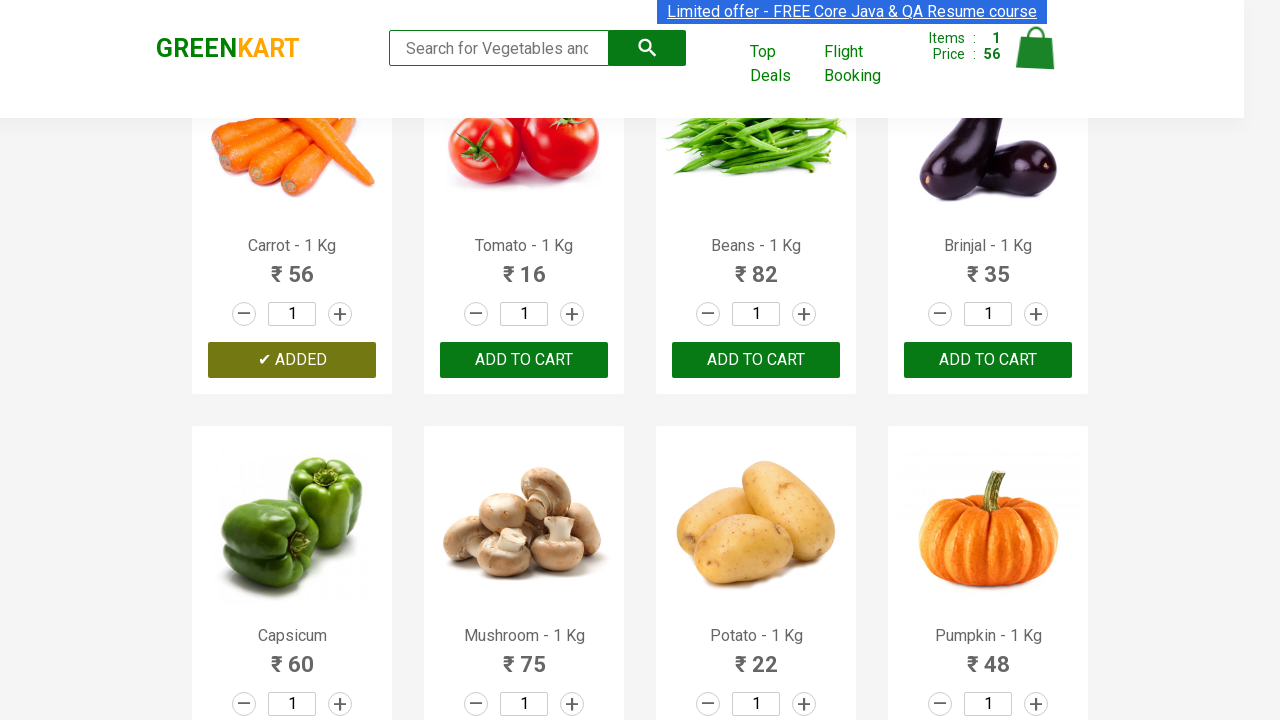

Added Tomato to cart at (524, 360) on div.product button >> nth=5
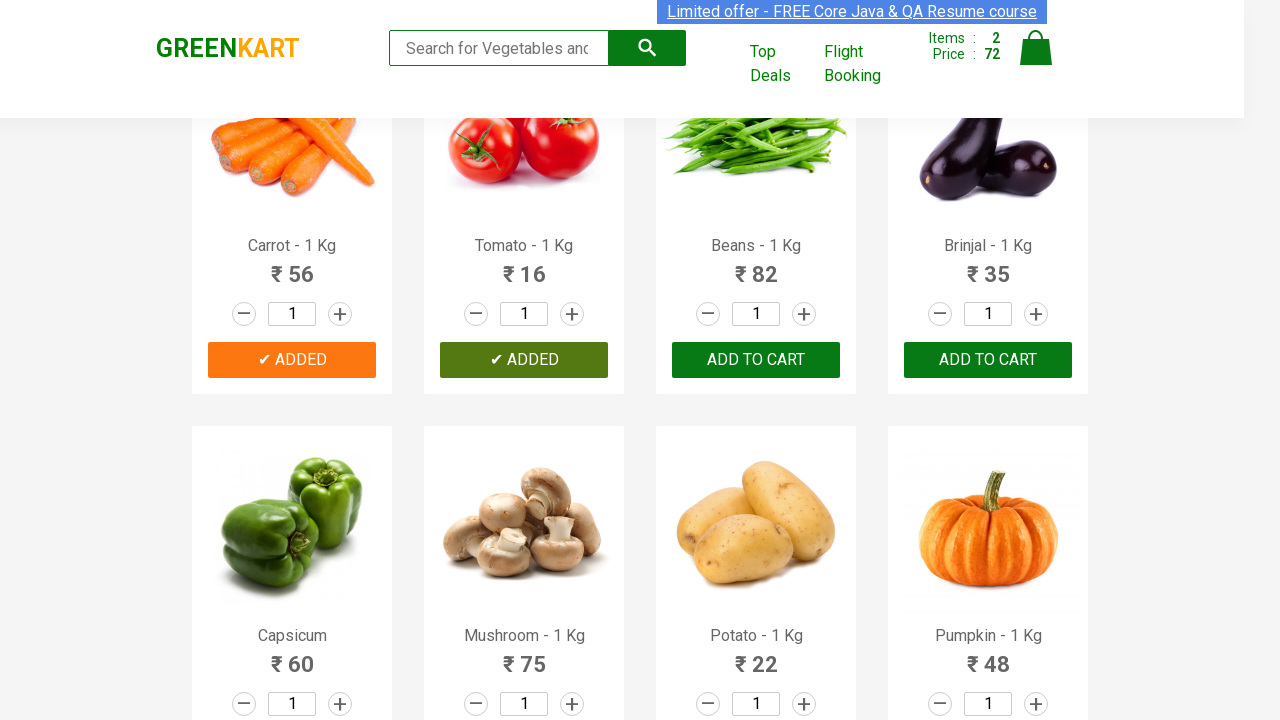

Added Beans to cart at (756, 360) on div.product button >> nth=6
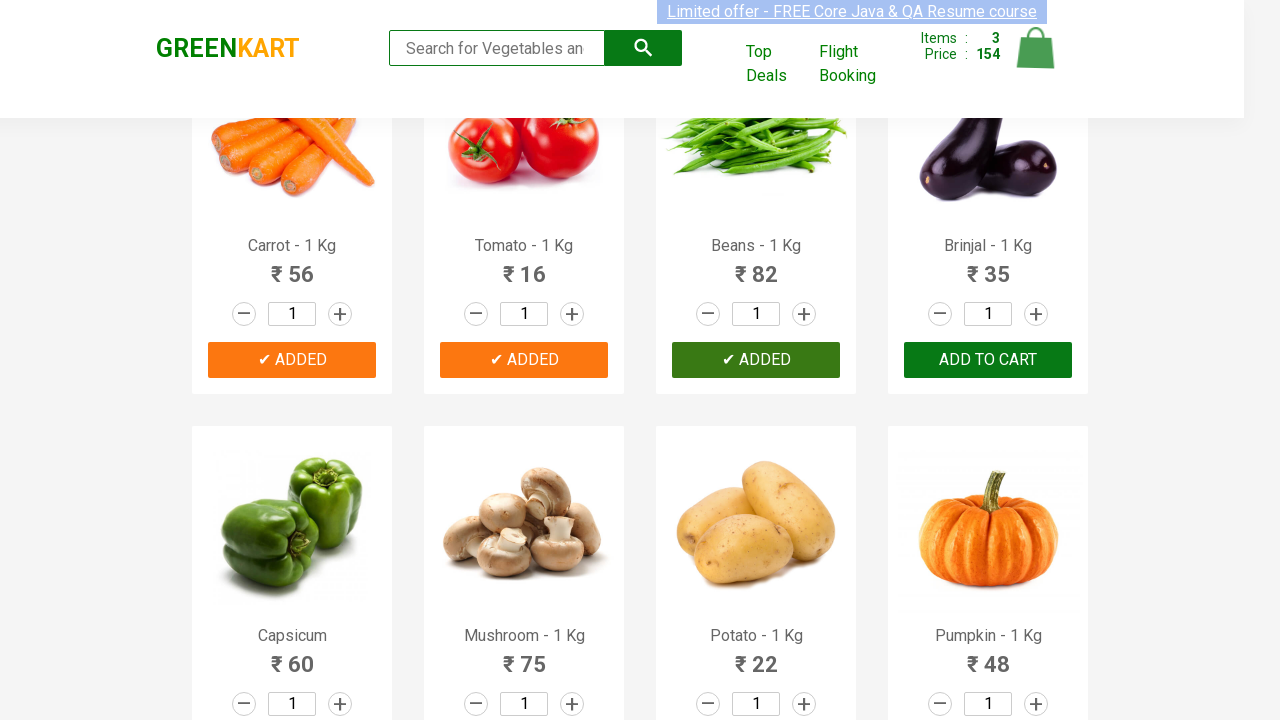

Added Brinjal to cart at (988, 360) on div.product button >> nth=7
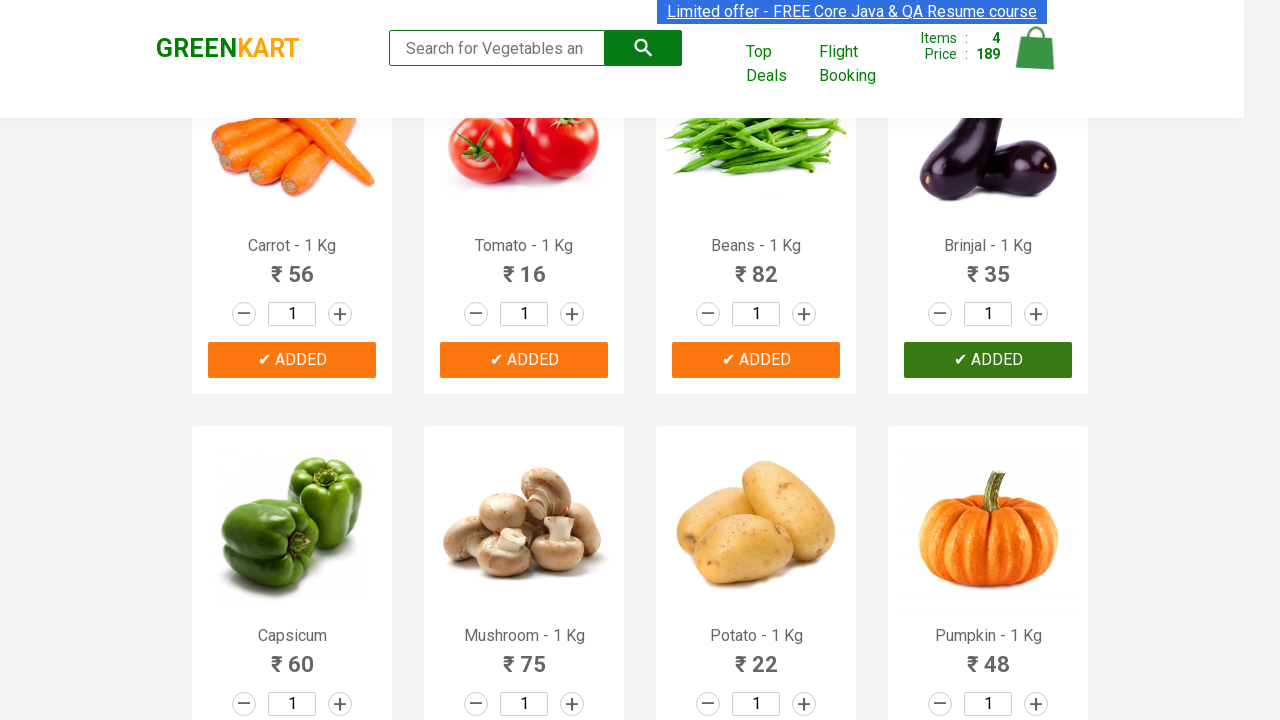

Clicked cart icon to view cart at (1036, 59) on a.cart-icon
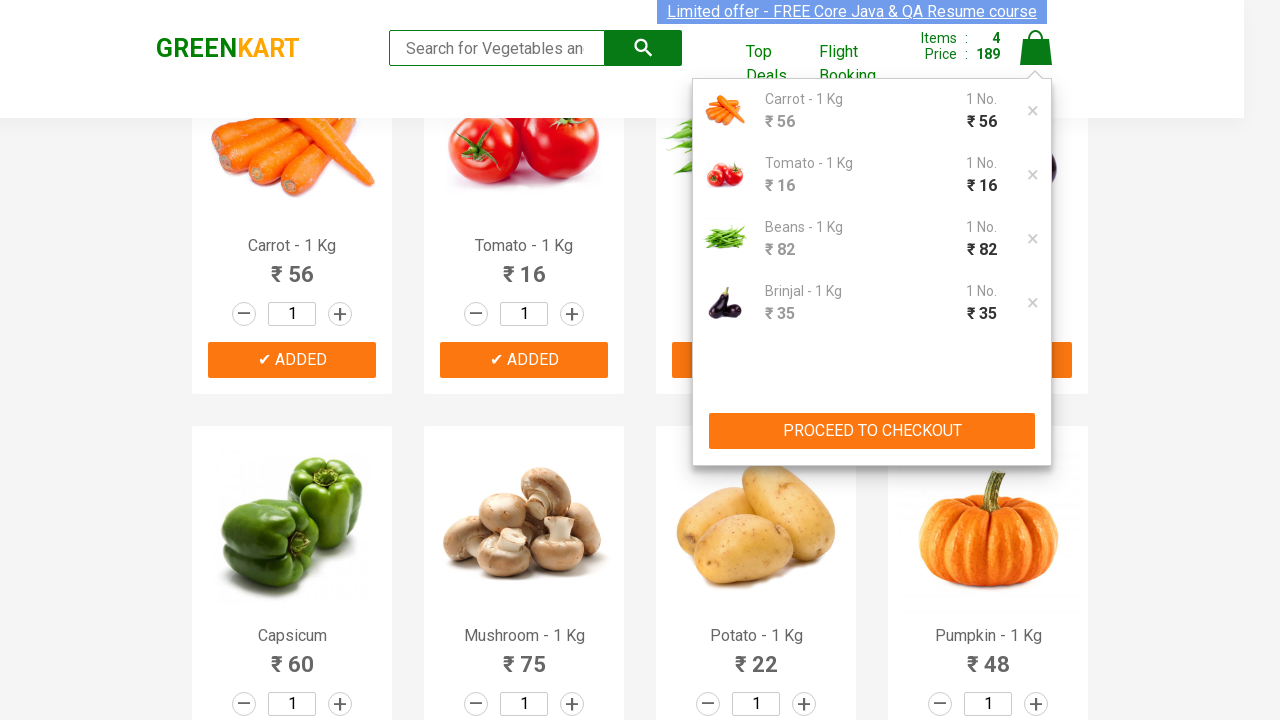

Clicked proceed to checkout button at (872, 431) on div.action-block button
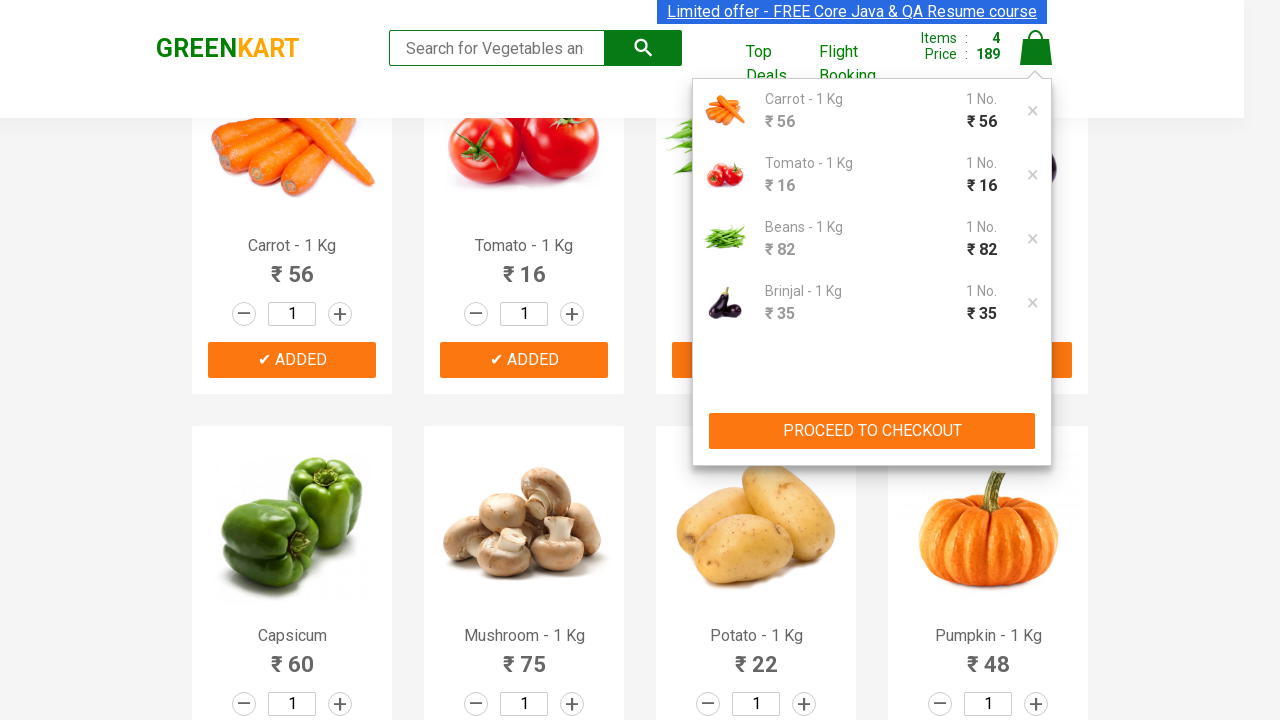

Entered promo code 'rahulshettyacademy' in the promo code field on input.promoCode
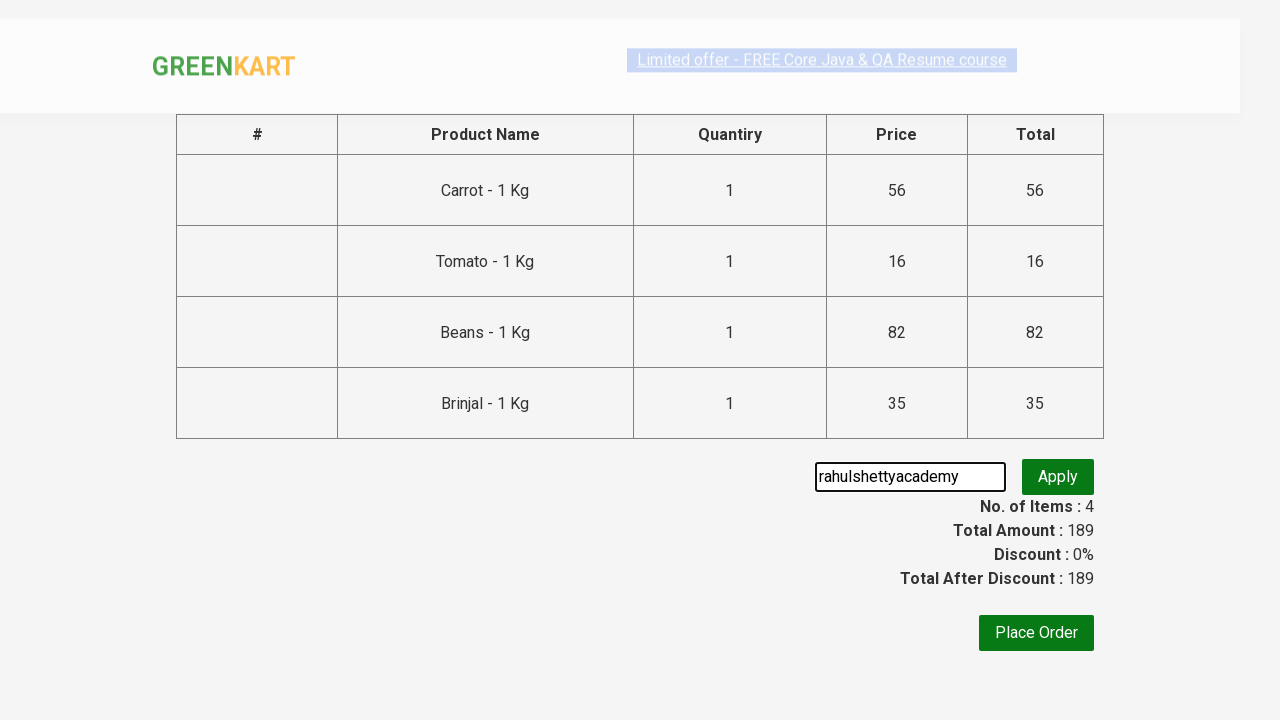

Clicked apply promo button at (1058, 479) on button.promoBtn
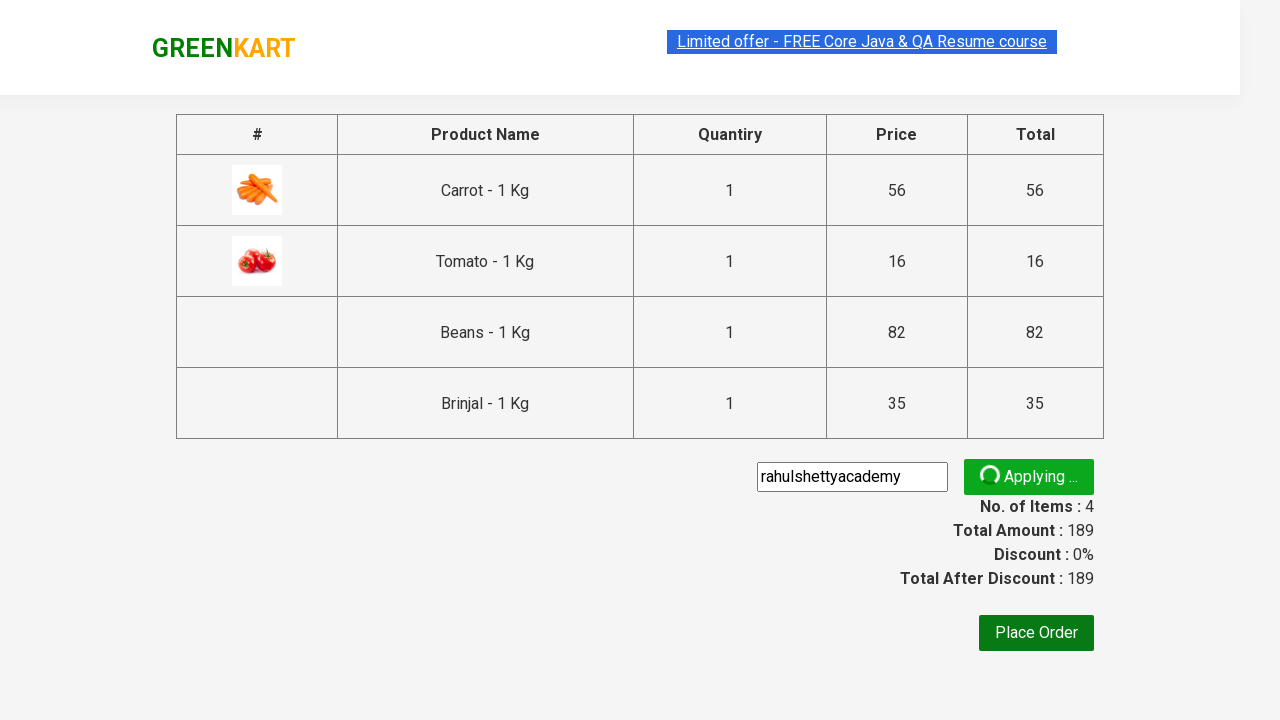

Promo message appeared on the page
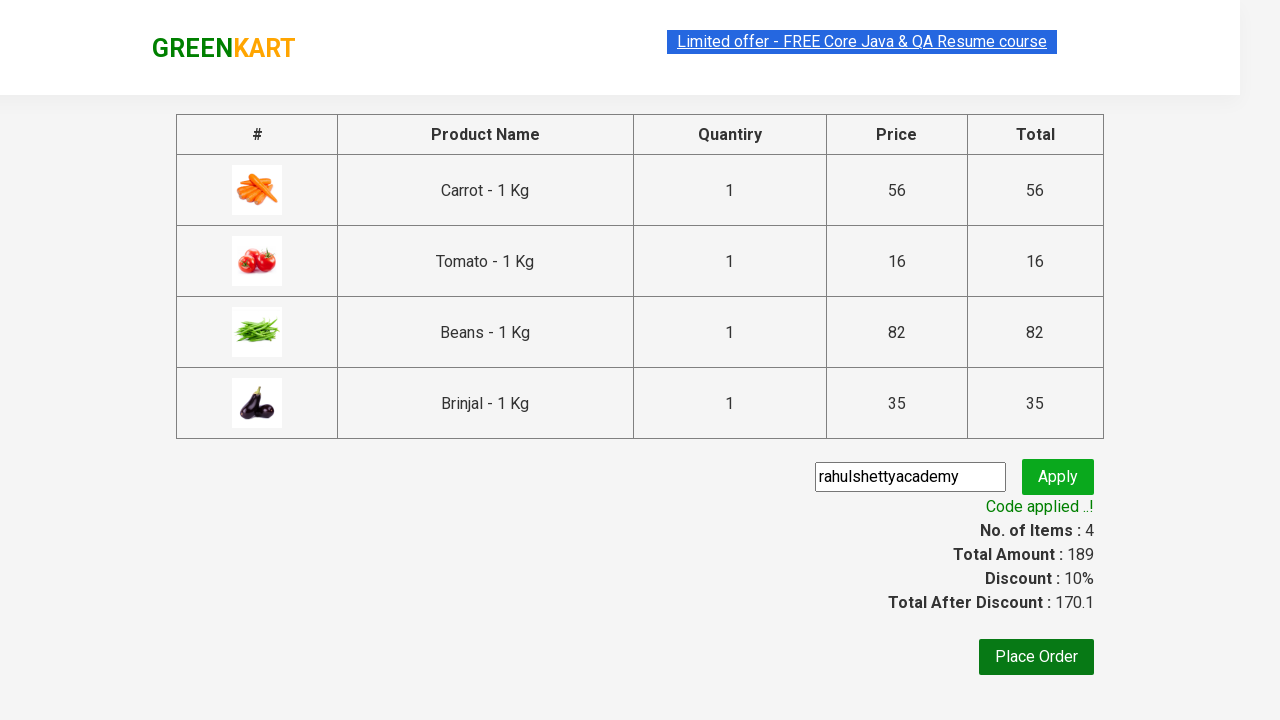

Retrieved promo message text: Code applied ..!
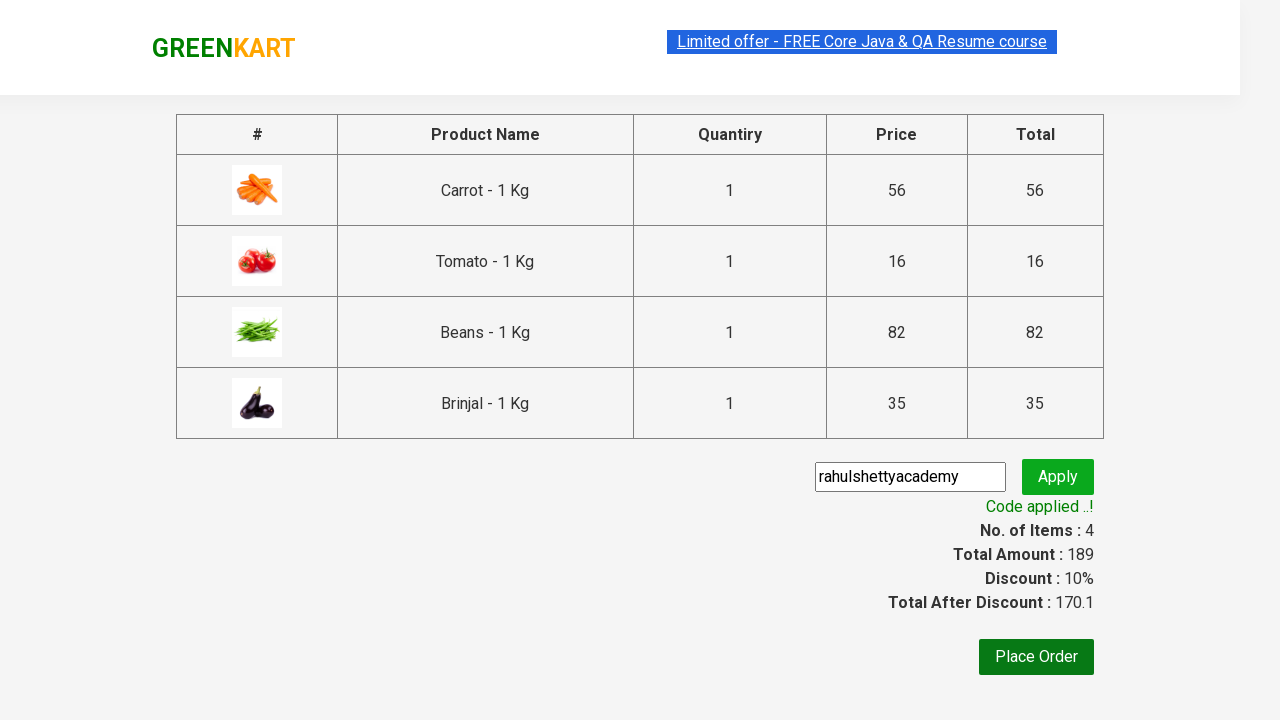

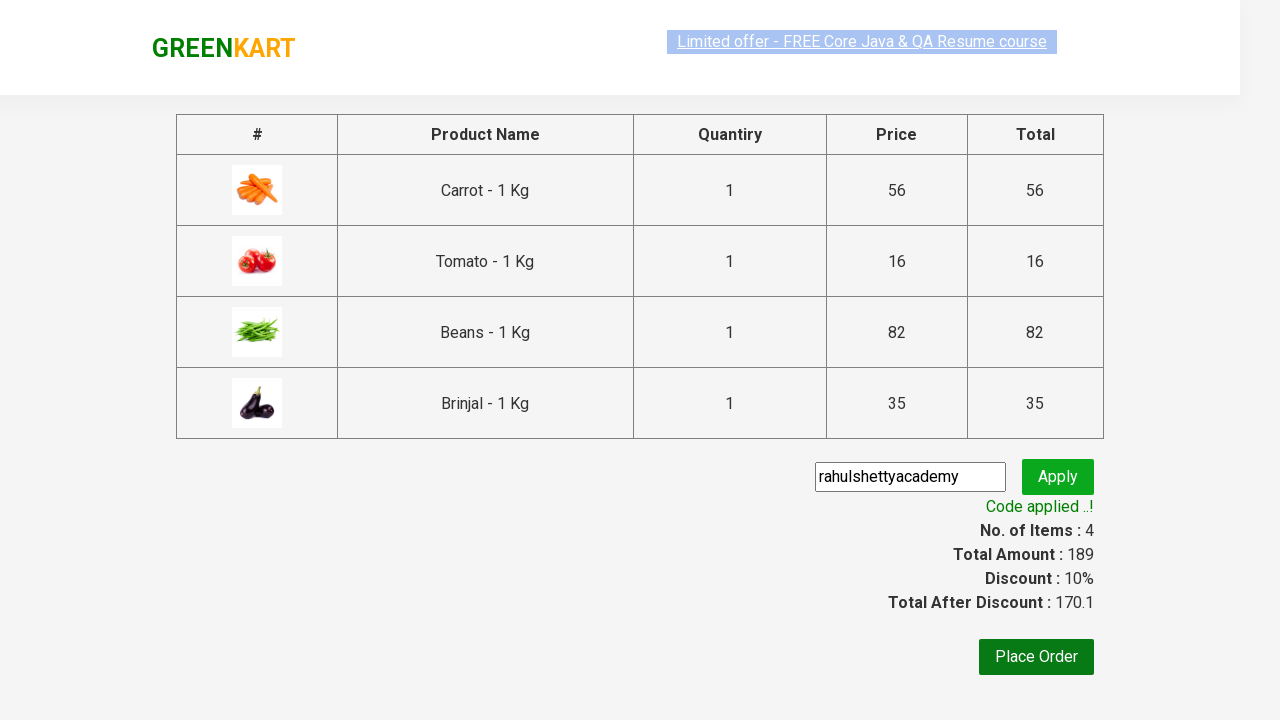